Tests registration form validation when confirmation email doesn't match the original email

Starting URL: https://alada.vn/tai-khoan/dang-ky.html

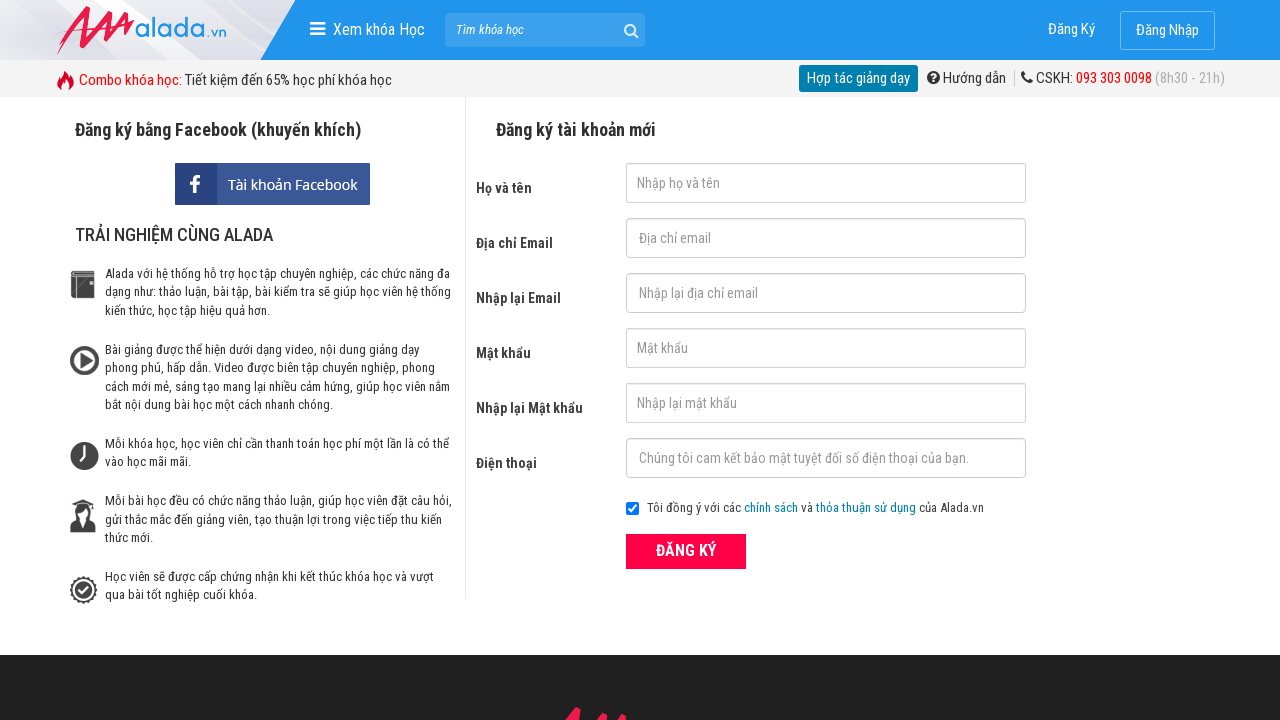

Filled first name field with 'Test User' on //input[@id='txtFirstname']
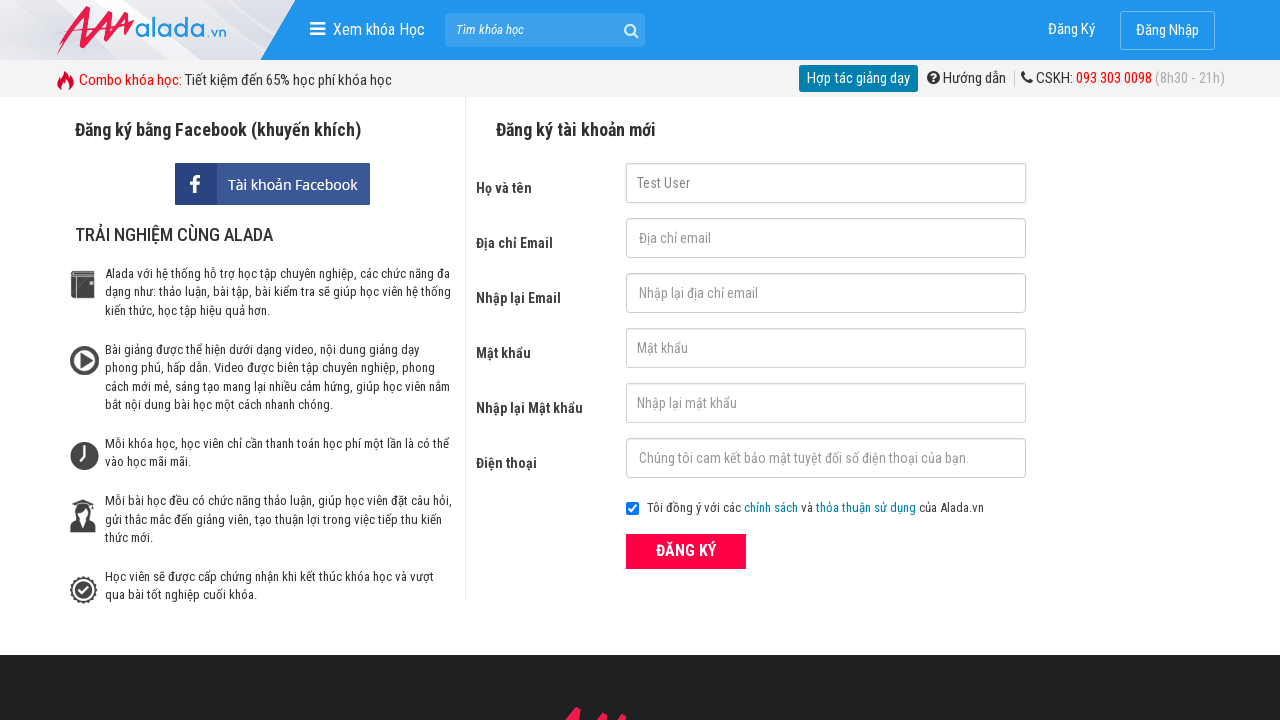

Filled email field with 'email@email.com' on //input[@id='txtEmail']
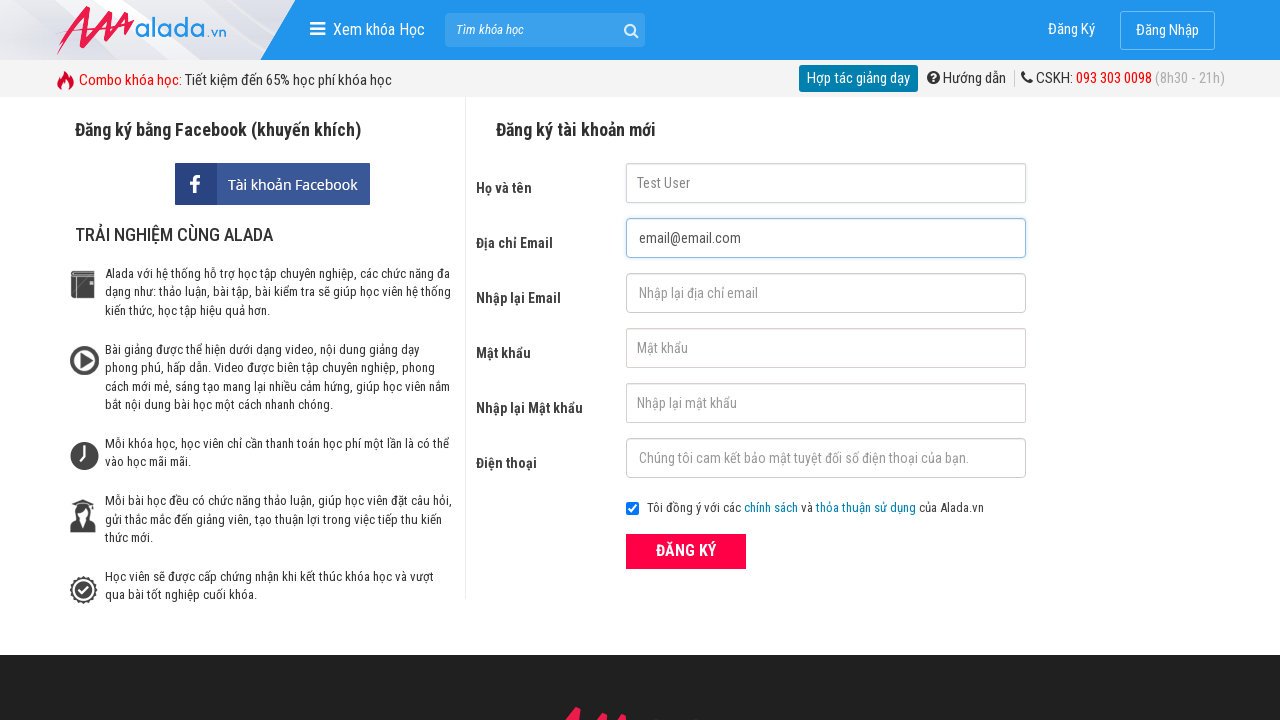

Filled confirmation email field with mismatched email 'email123@email.com' on //input[@id='txtCEmail']
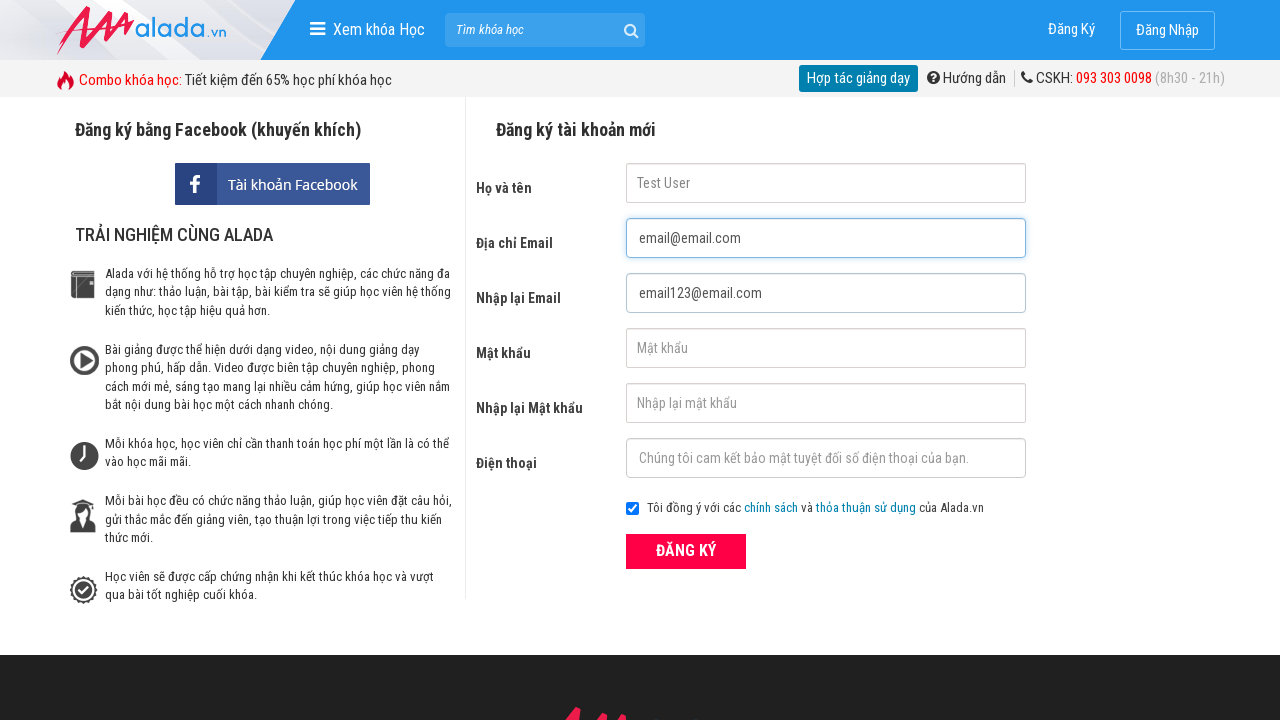

Filled password field with 'Password123' on //input[@id='txtPassword']
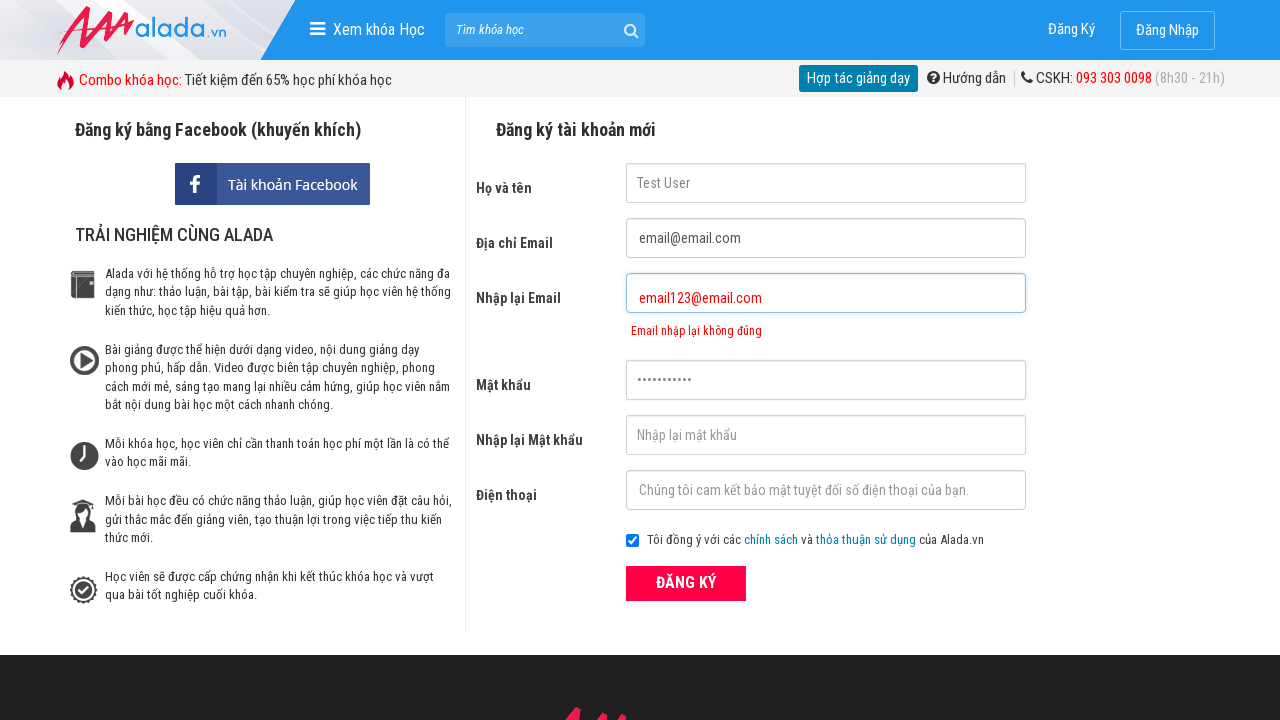

Filled confirmation password field with 'Password123' on //input[@id='txtCPassword']
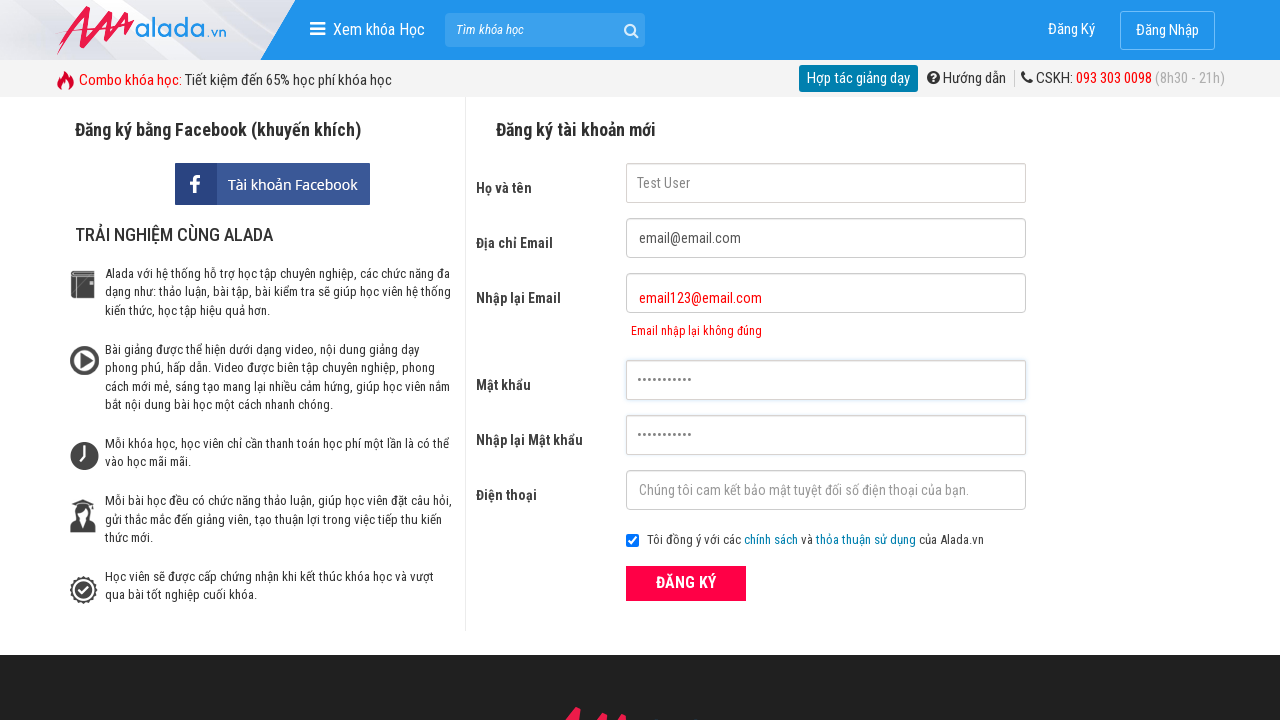

Filled phone field with '0123456789' on //input[@id='txtPhone']
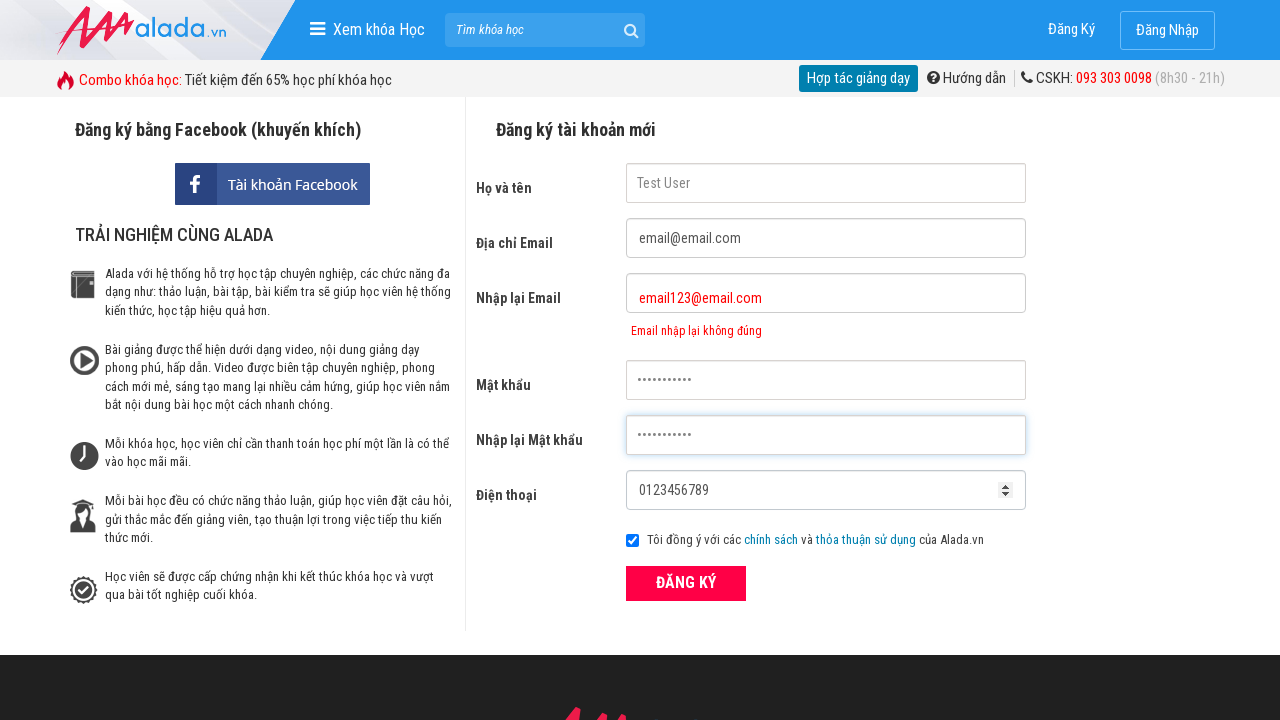

Clicked ĐĂNG KÝ (register) button at (686, 583) on xpath=//button[@type='submit' and text()='ĐĂNG KÝ']
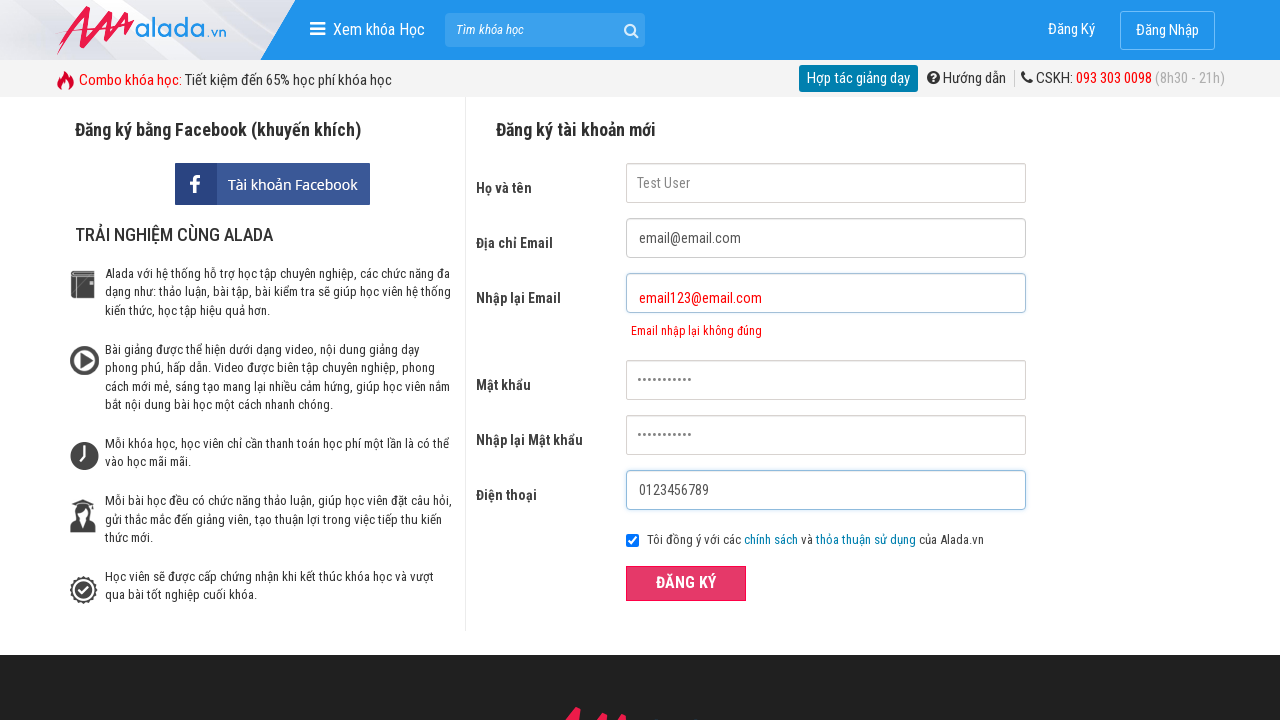

Confirmation email error message appeared, validating form rejection for mismatched emails
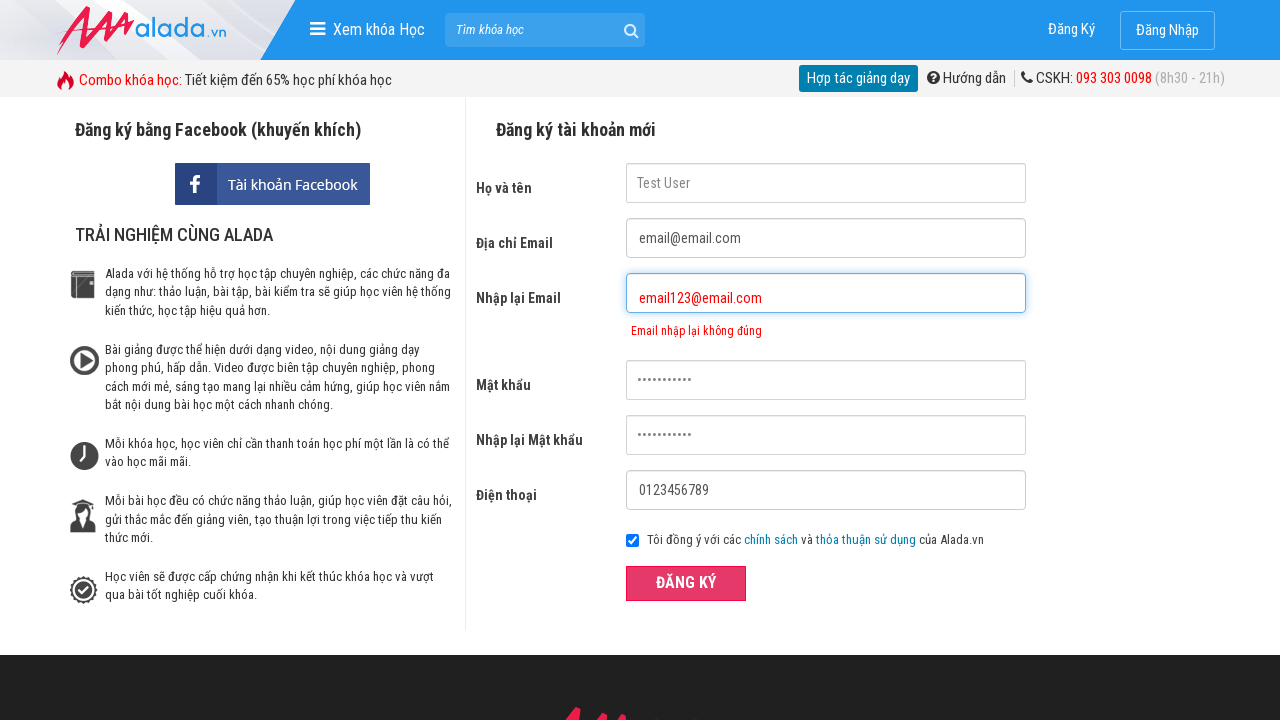

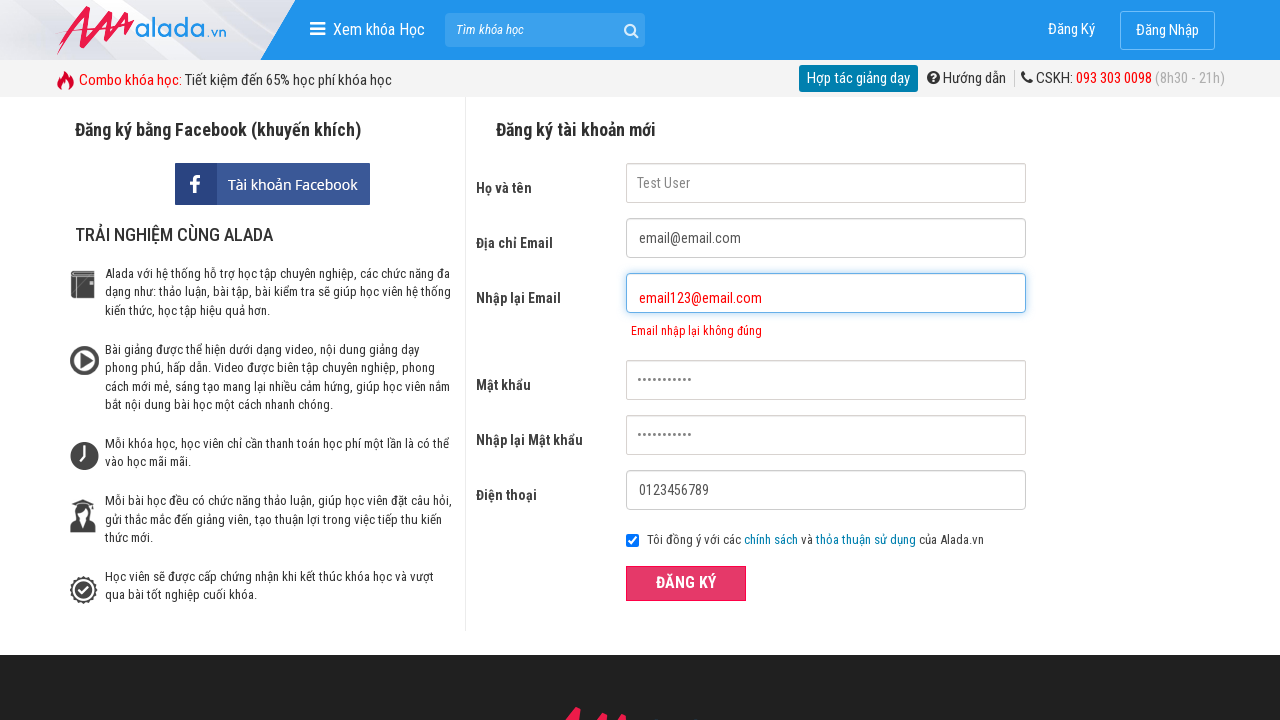